Tests dynamic control functionality by clicking a button to toggle the enabled state of a text input field

Starting URL: https://training-support.net/webelements/dynamic-controls

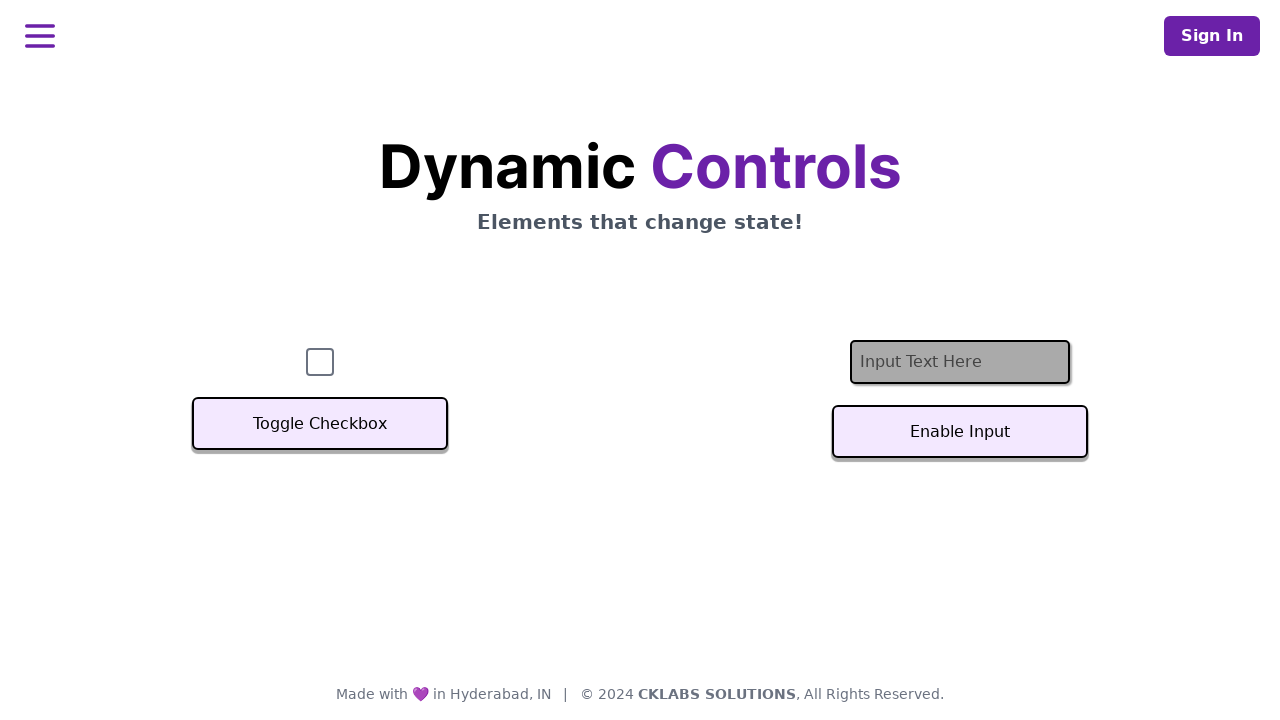

Retrieved reference to text input element
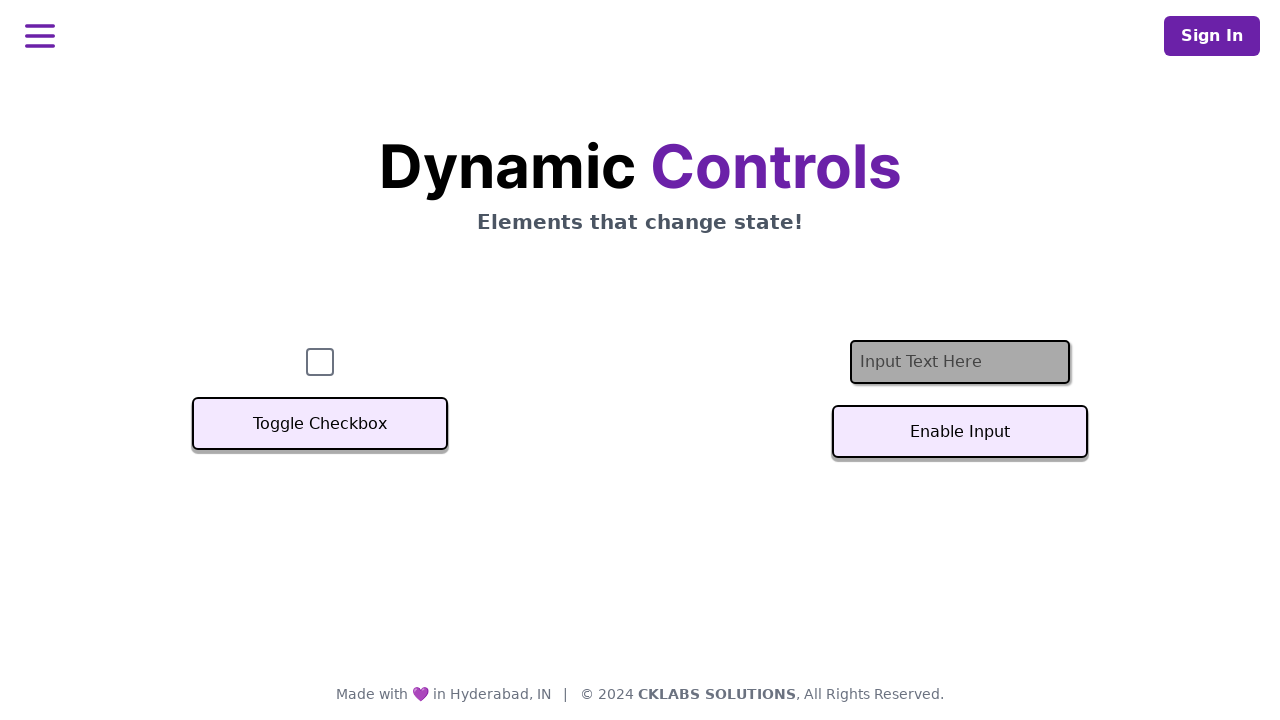

Checked initial enabled state: False
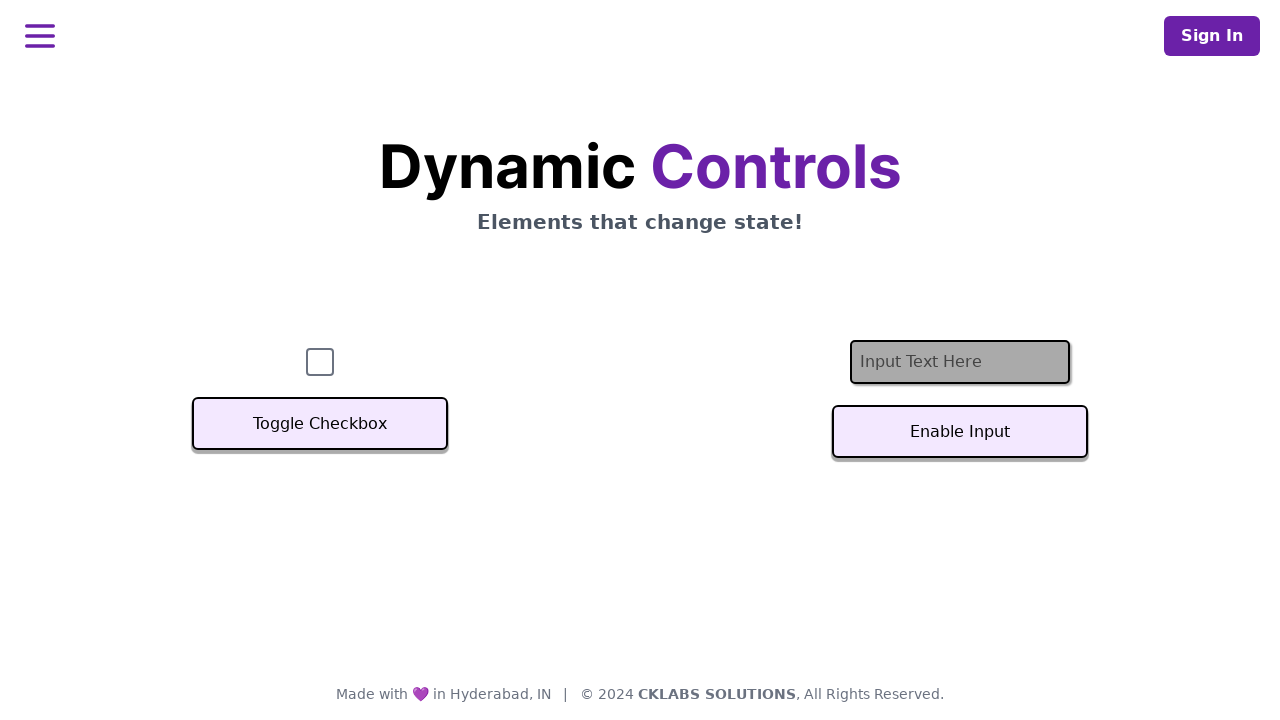

Clicked button to toggle text input state at (960, 432) on #textInputButton
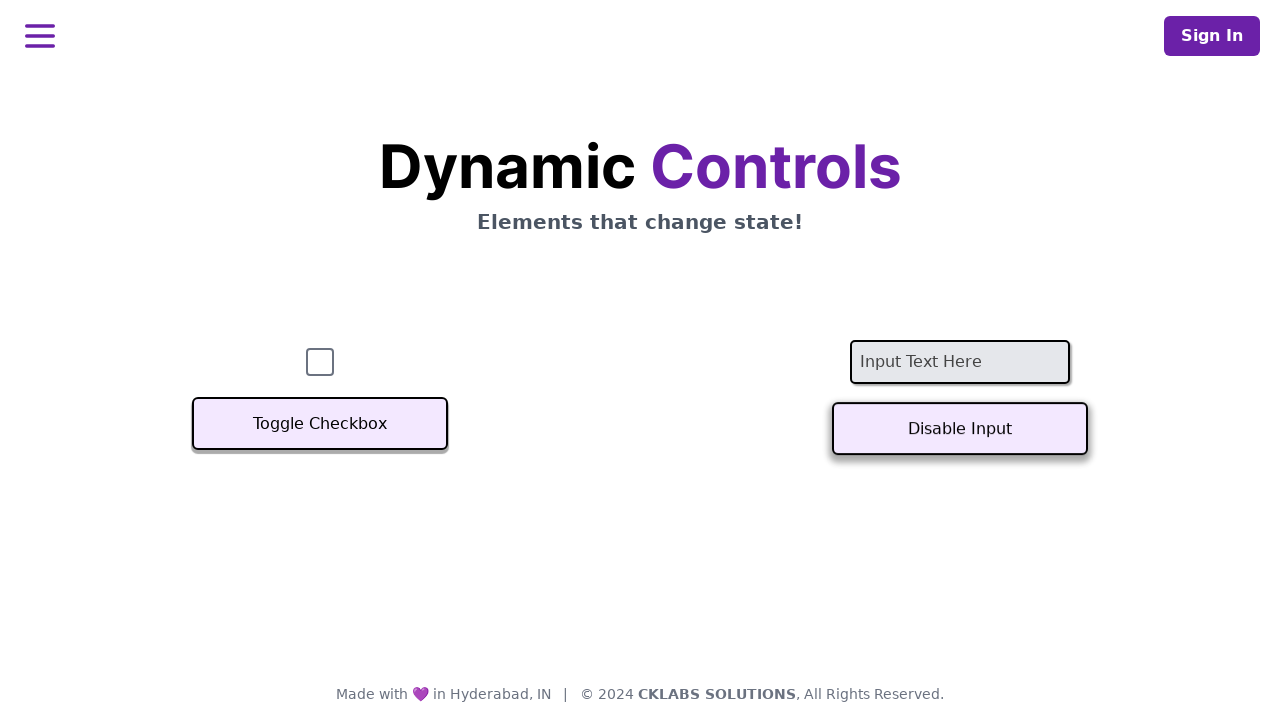

Waited 500ms for state change to complete
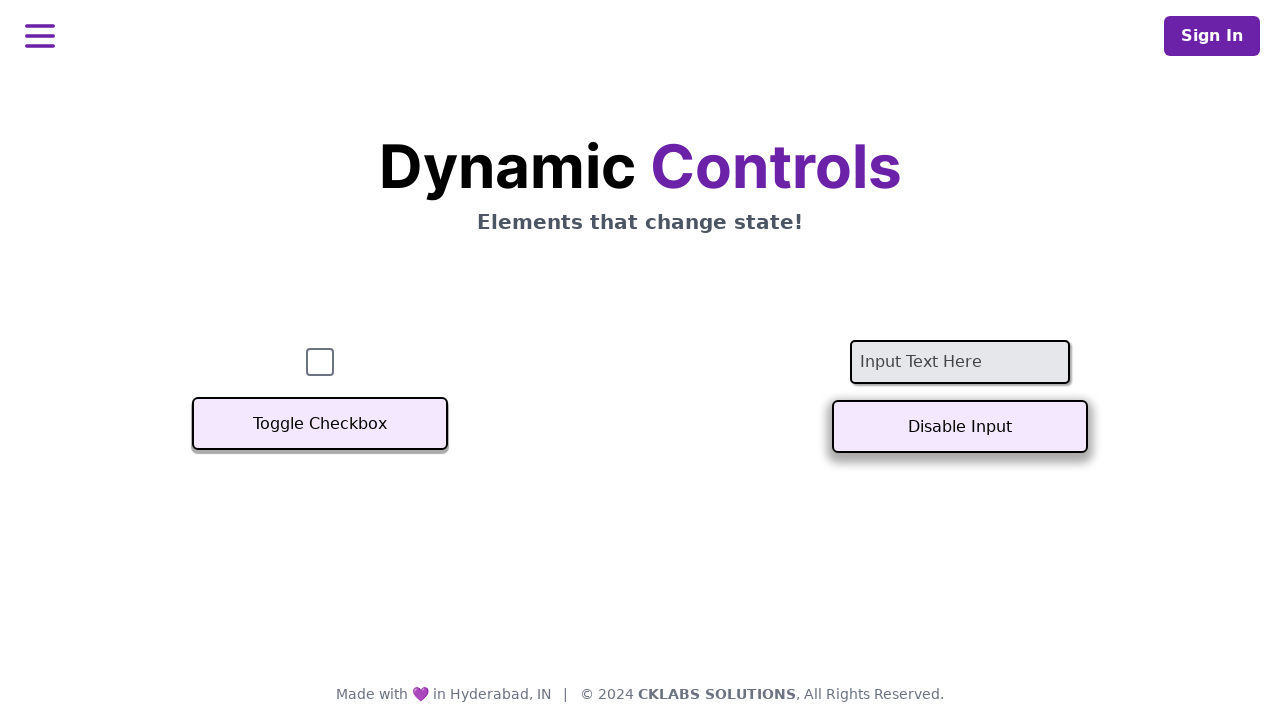

Checked final enabled state: True
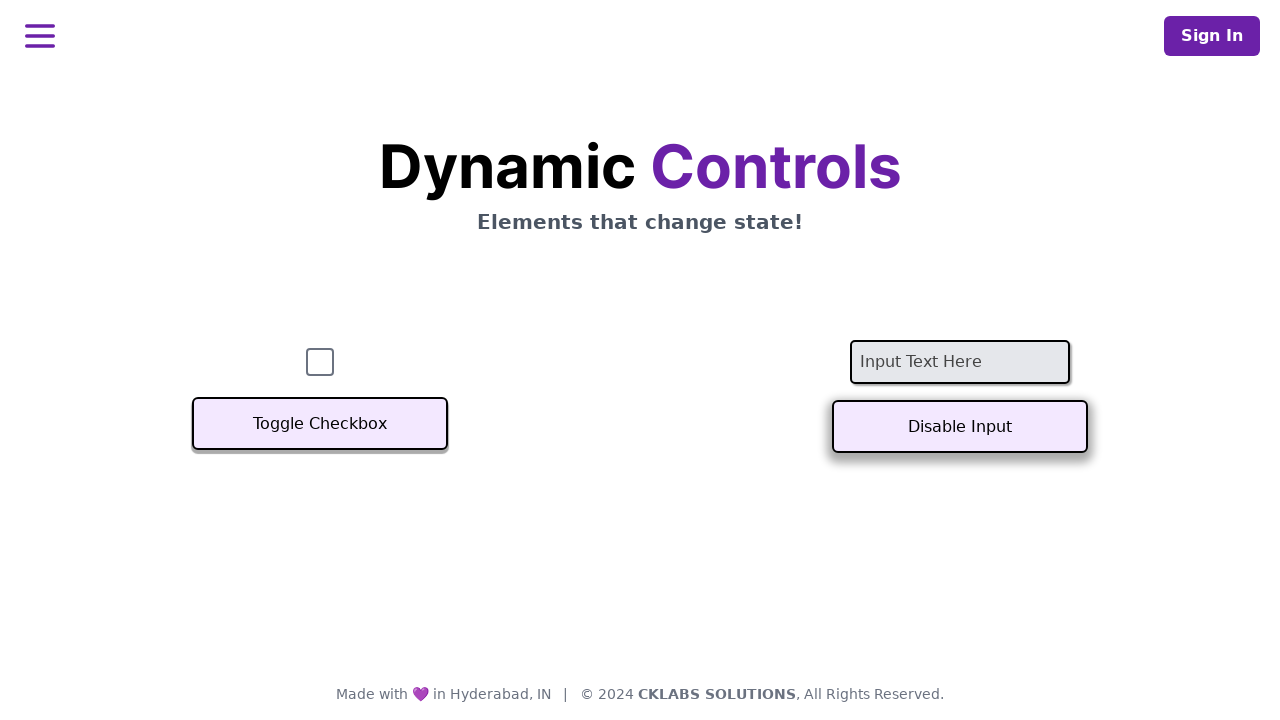

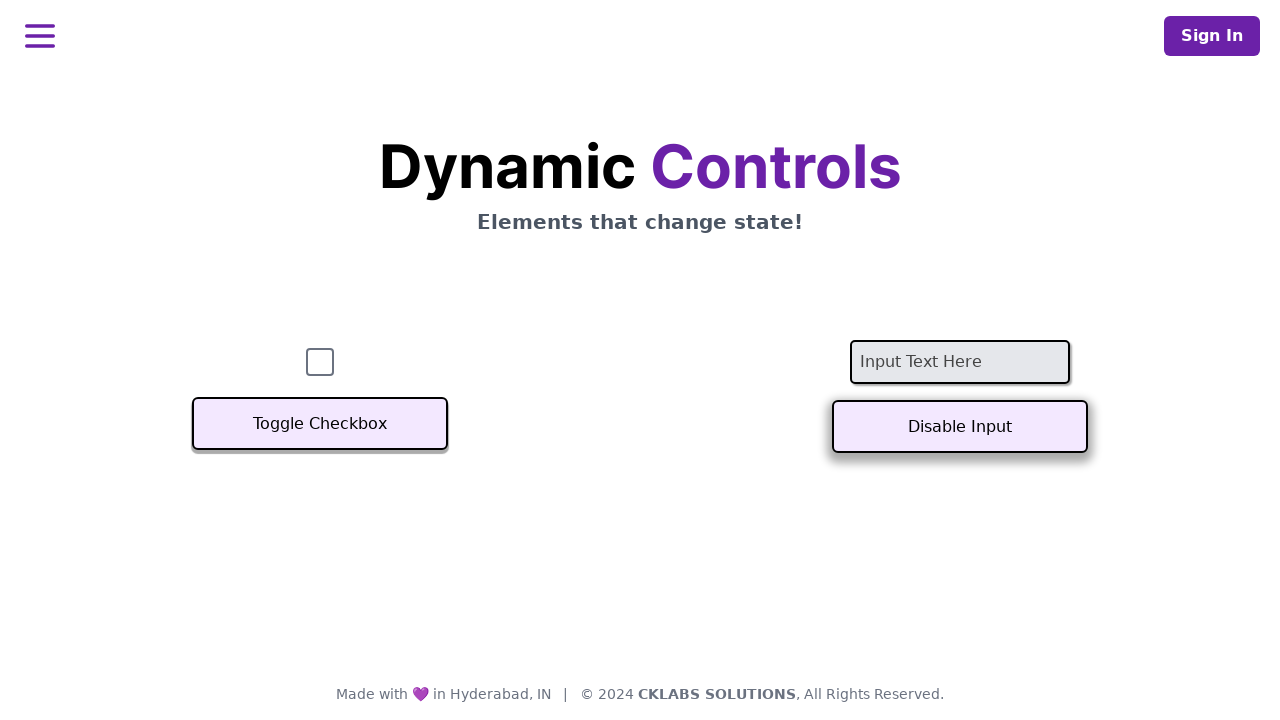